Tests dropdown selection functionality by clicking on a dropdown menu and selecting an option from a grouped list

Starting URL: https://demoqa.com/select-menu

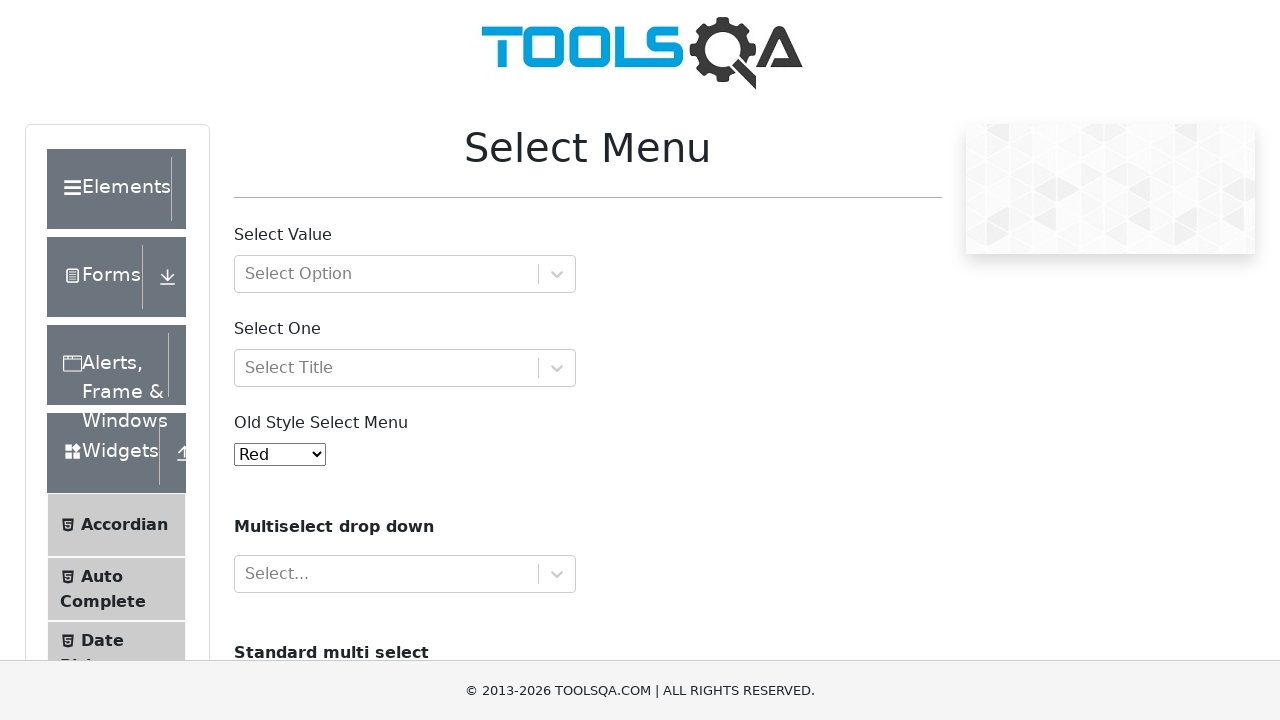

Clicked on dropdown menu with option groups at (405, 274) on #withOptGroup
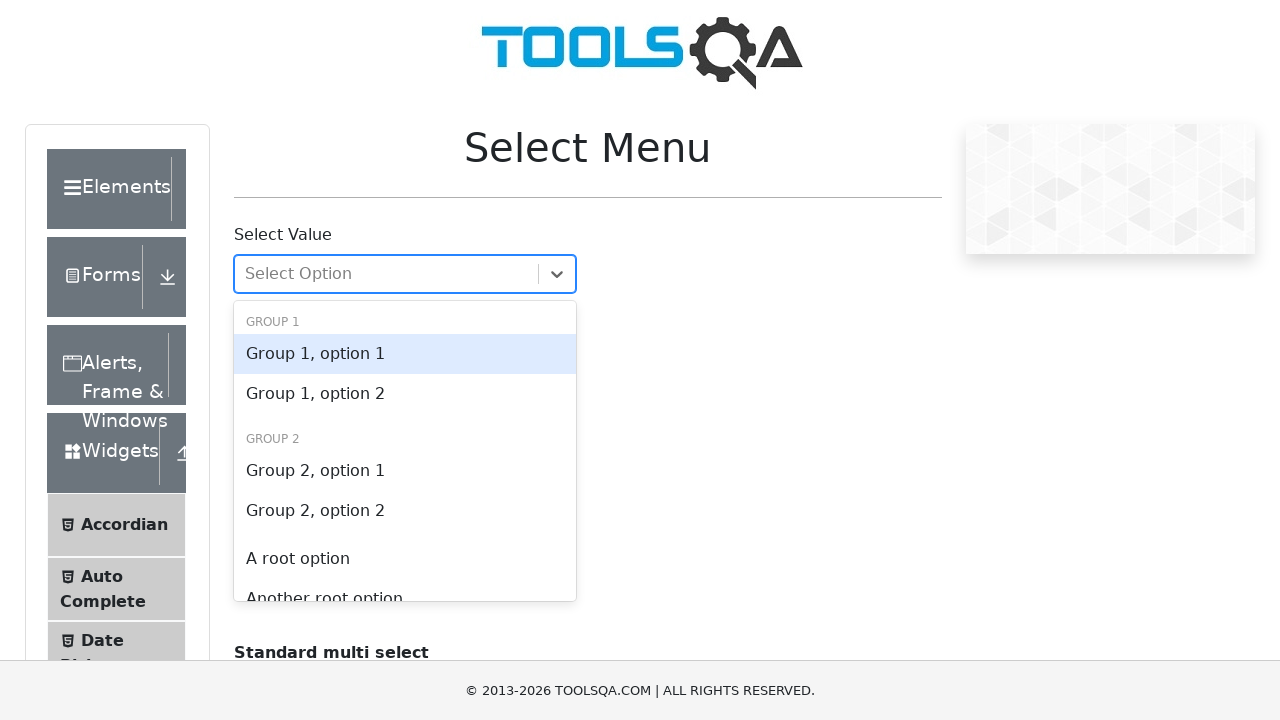

Selected 'Group 1, option 2' from dropdown menu at (405, 394) on xpath=//*[contains(text(),'Group 1, option 2')]
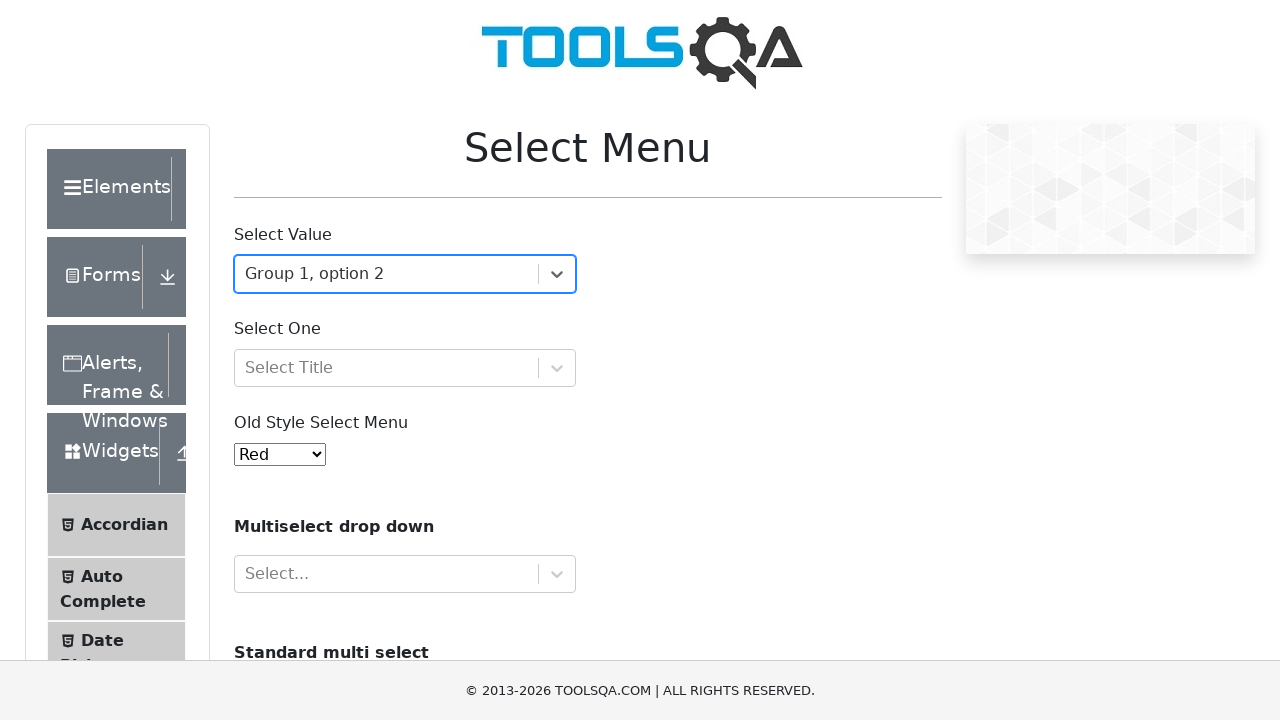

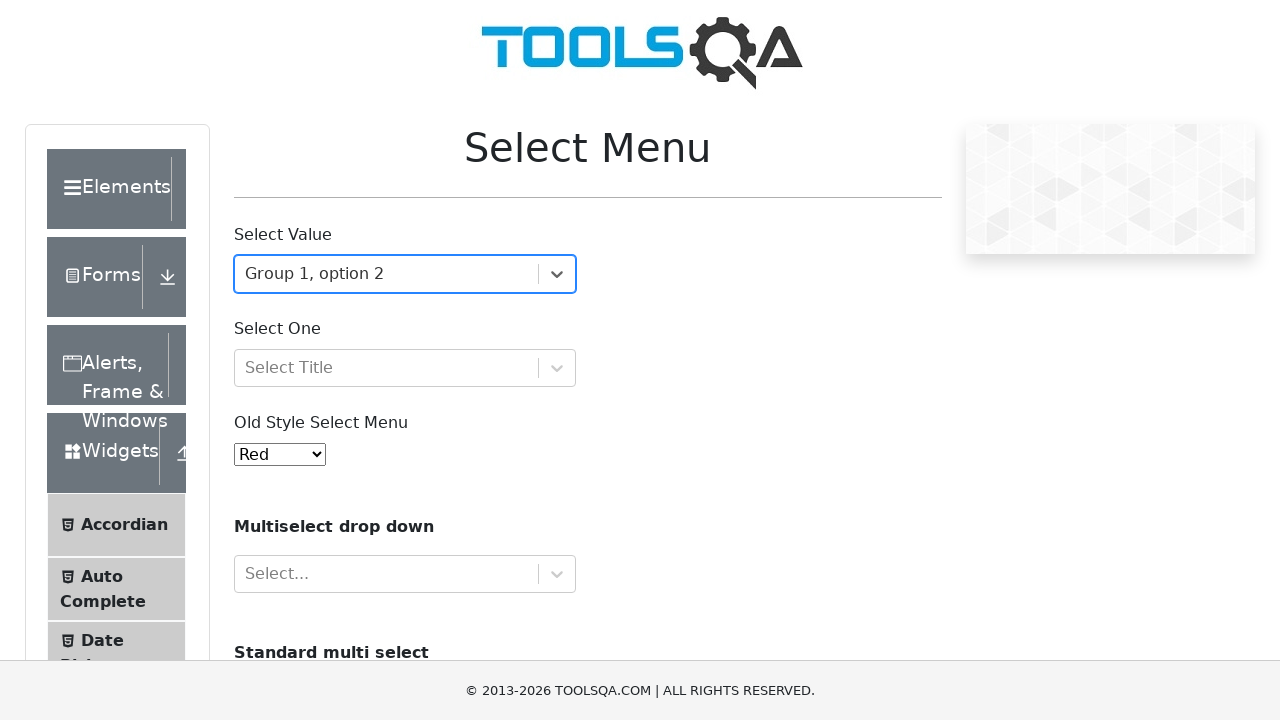